Tests browser navigation methods by navigating between two websites and using back, forward, and refresh functionality

Starting URL: https://www.testotomasyonu.com

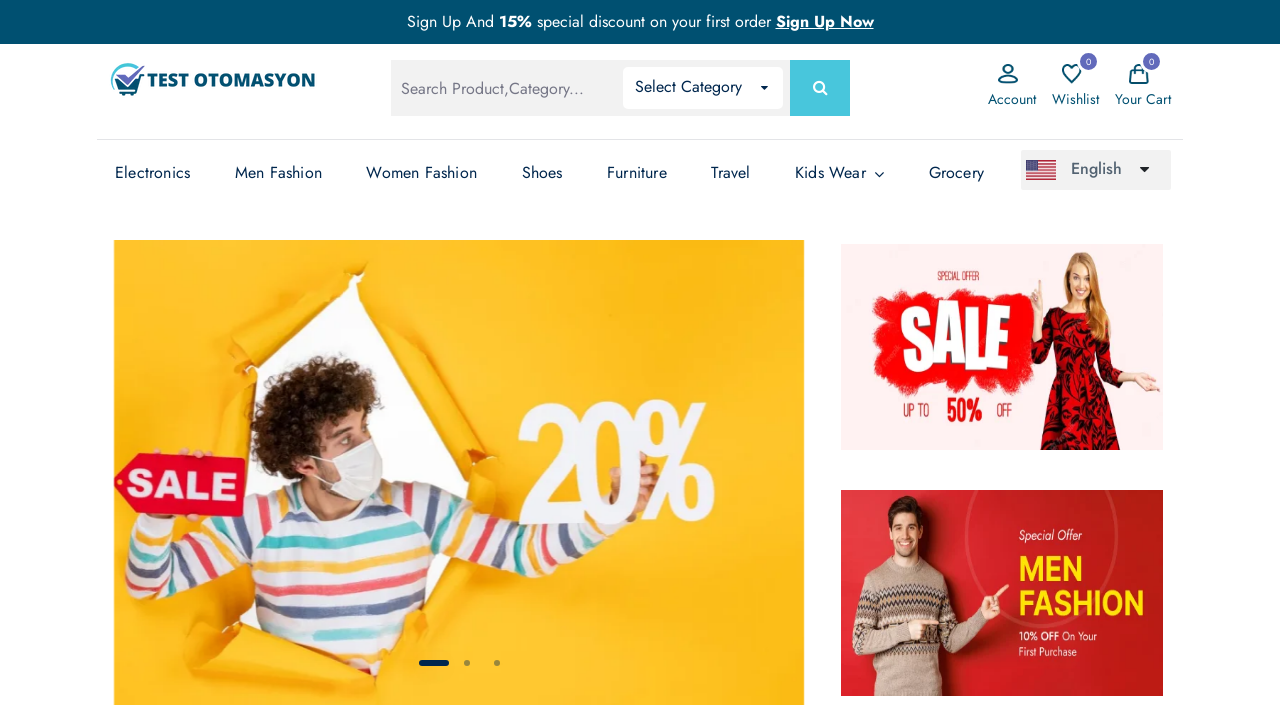

Navigated to https://wisequarter.com
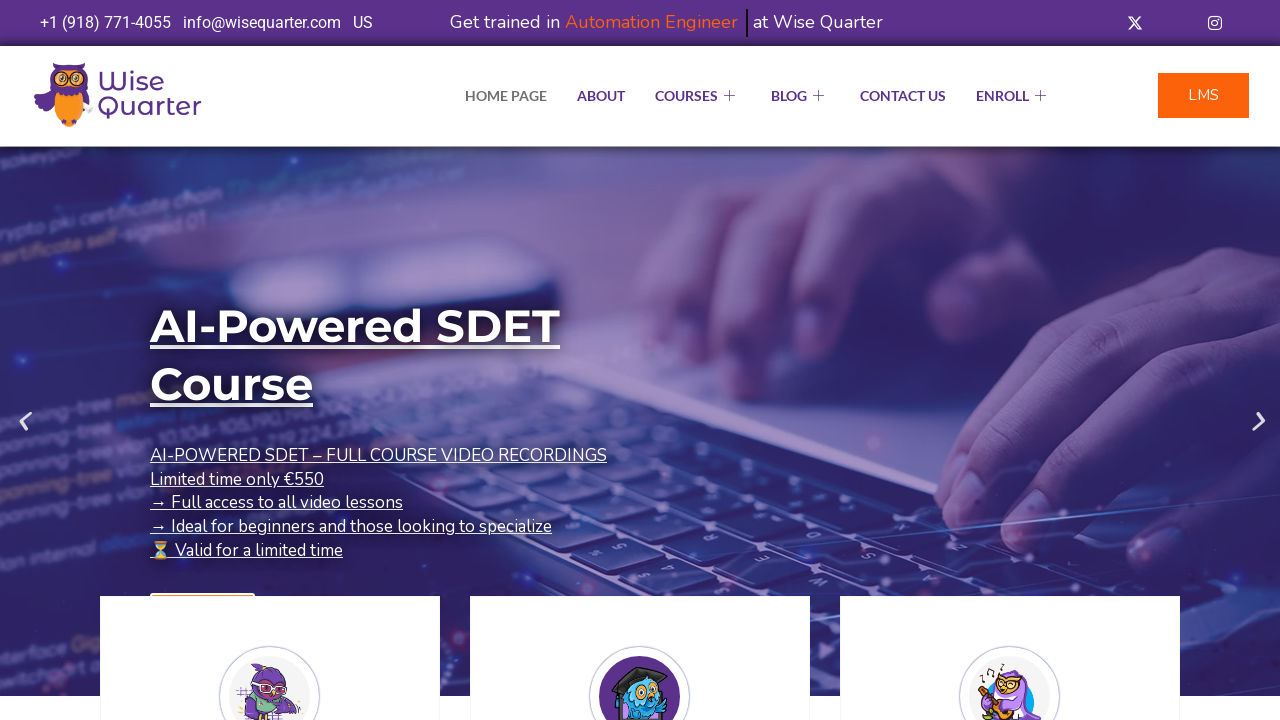

Navigated back to previous page using go_back()
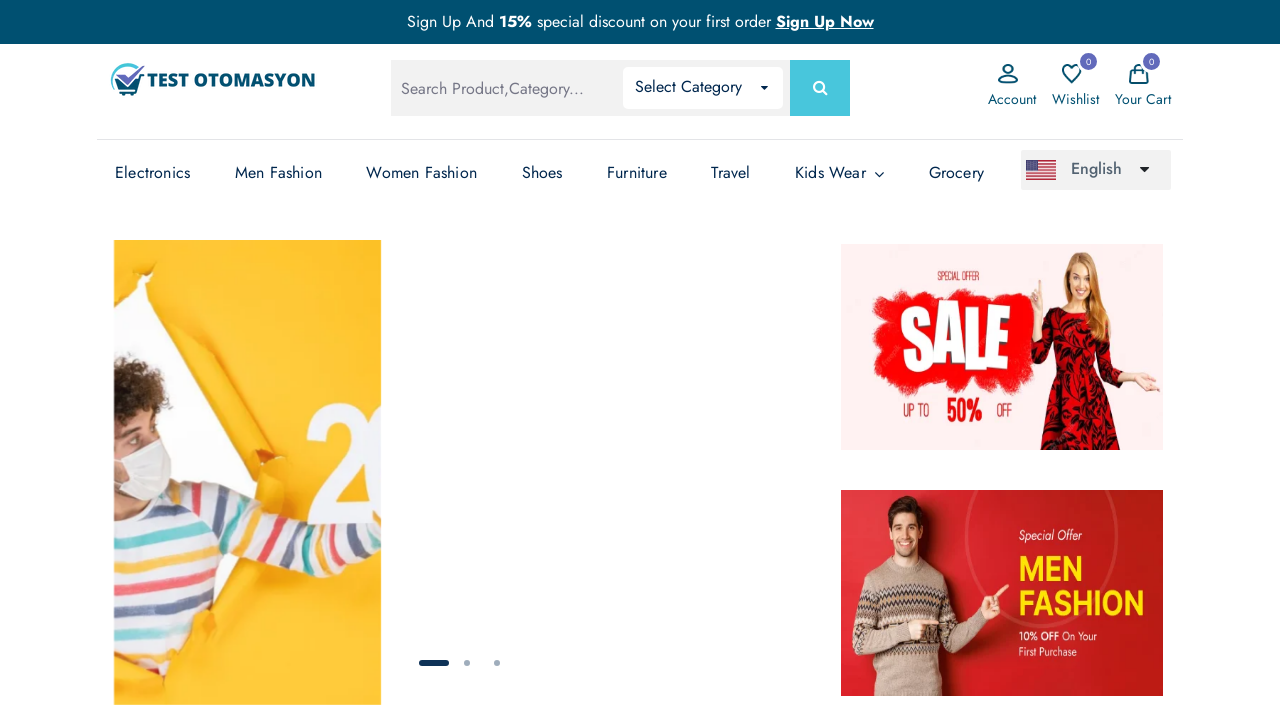

Waited for 3 seconds
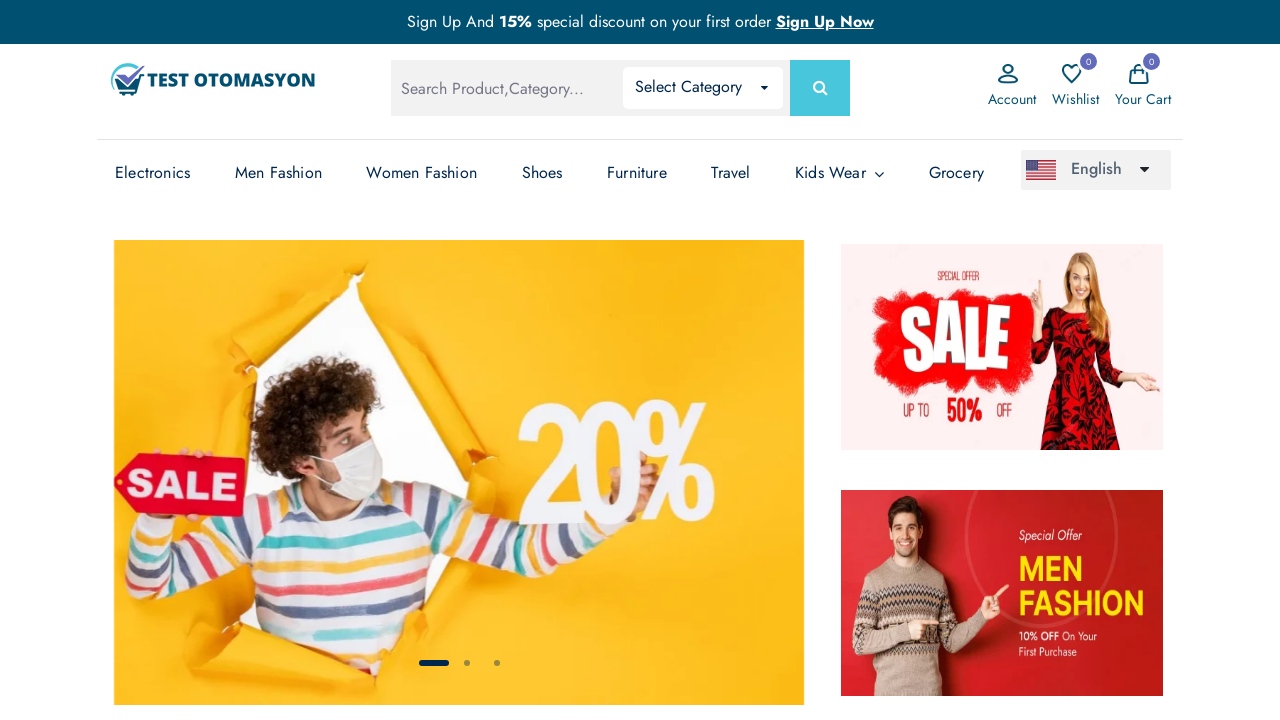

Navigated forward to the next page using go_forward()
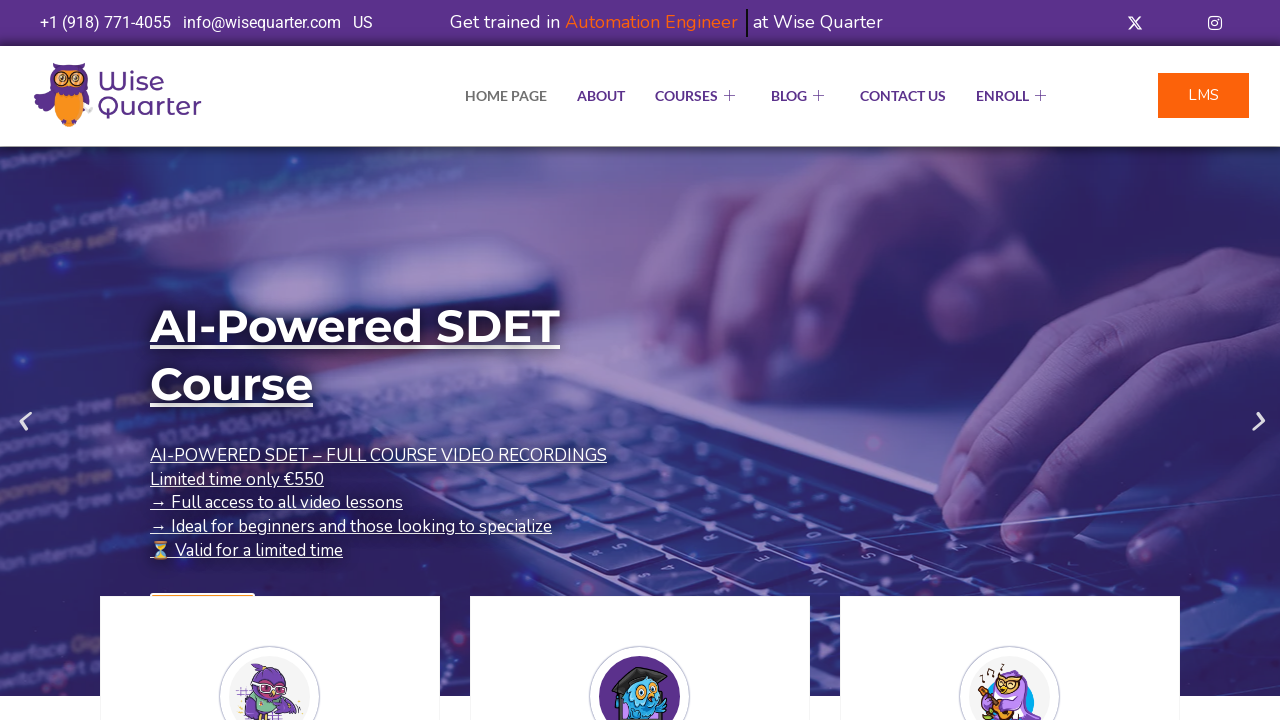

Waited for 3 seconds
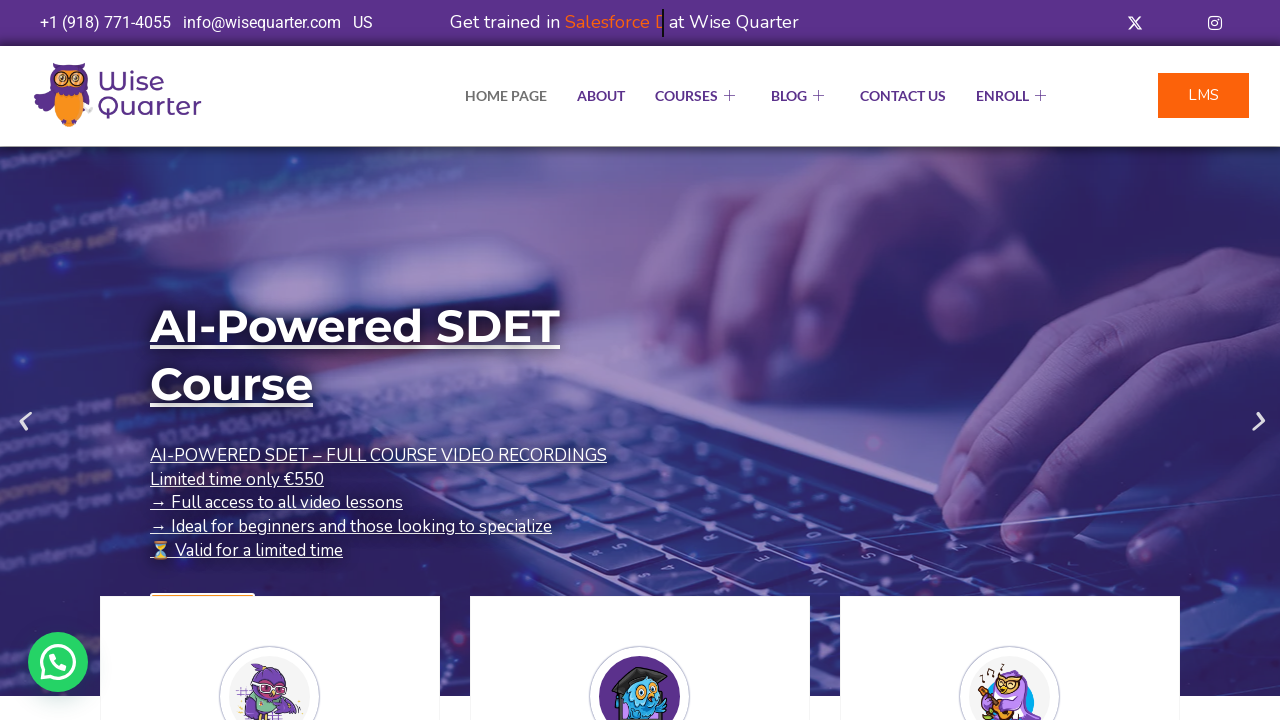

Refreshed the current page using reload()
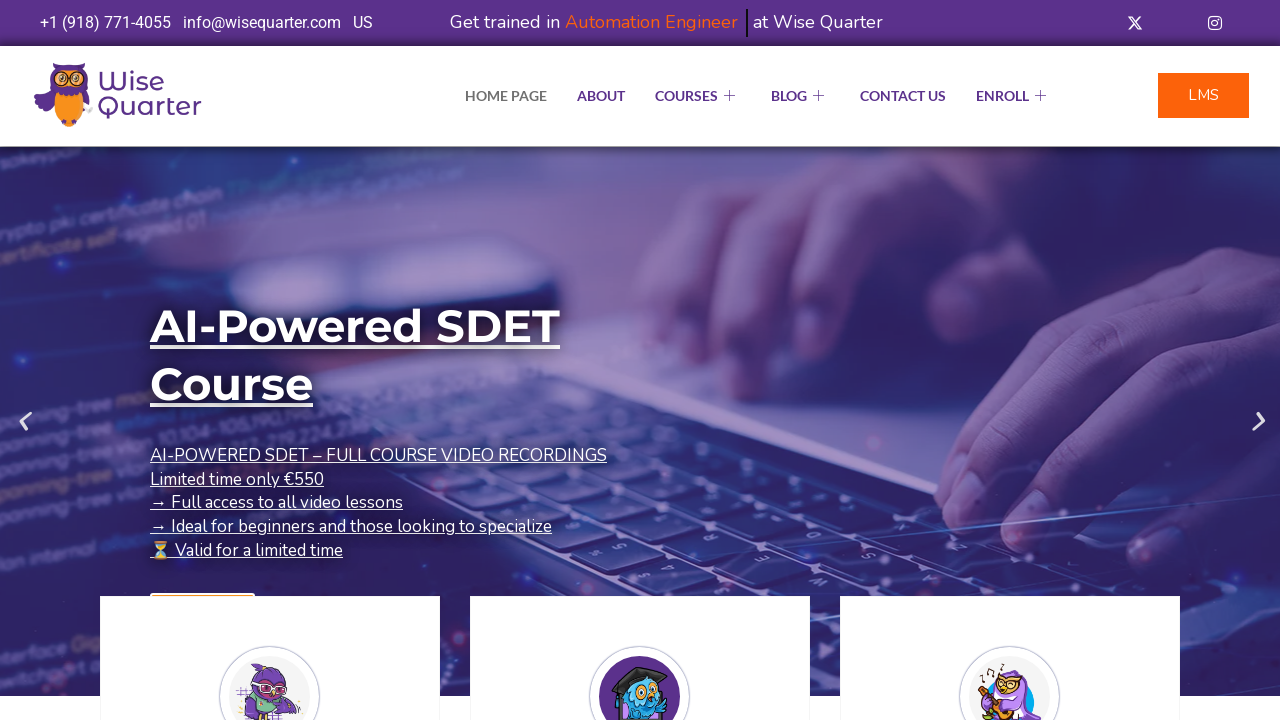

Waited for 3 seconds
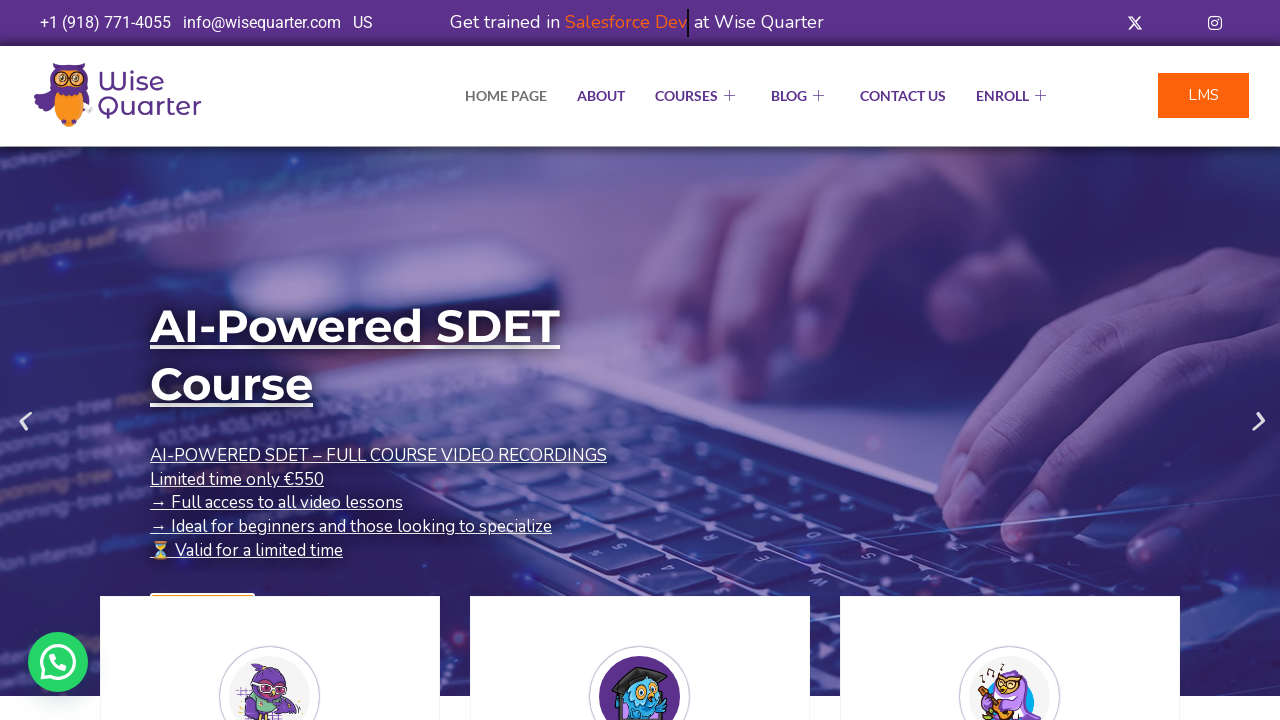

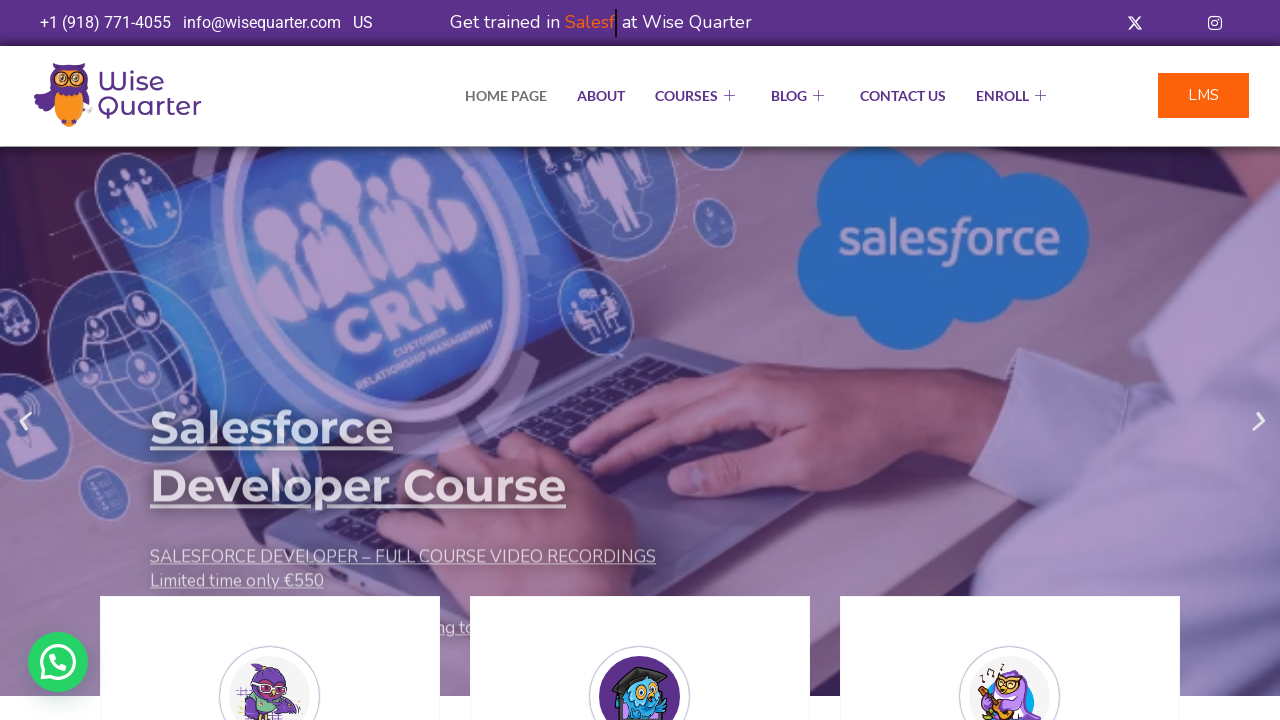